Tests drag and drop functionality by dragging an element onto a droppable target within an iframe

Starting URL: https://jqueryui.com/droppable/

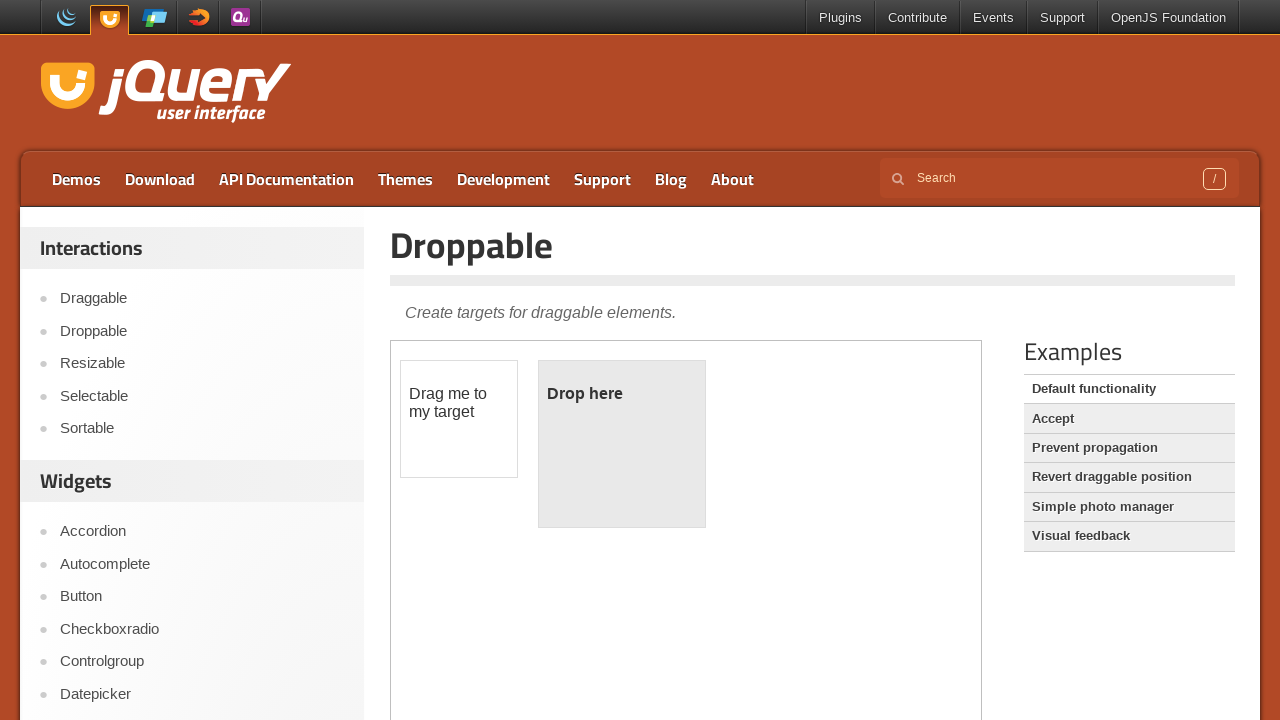

Located the demo iframe
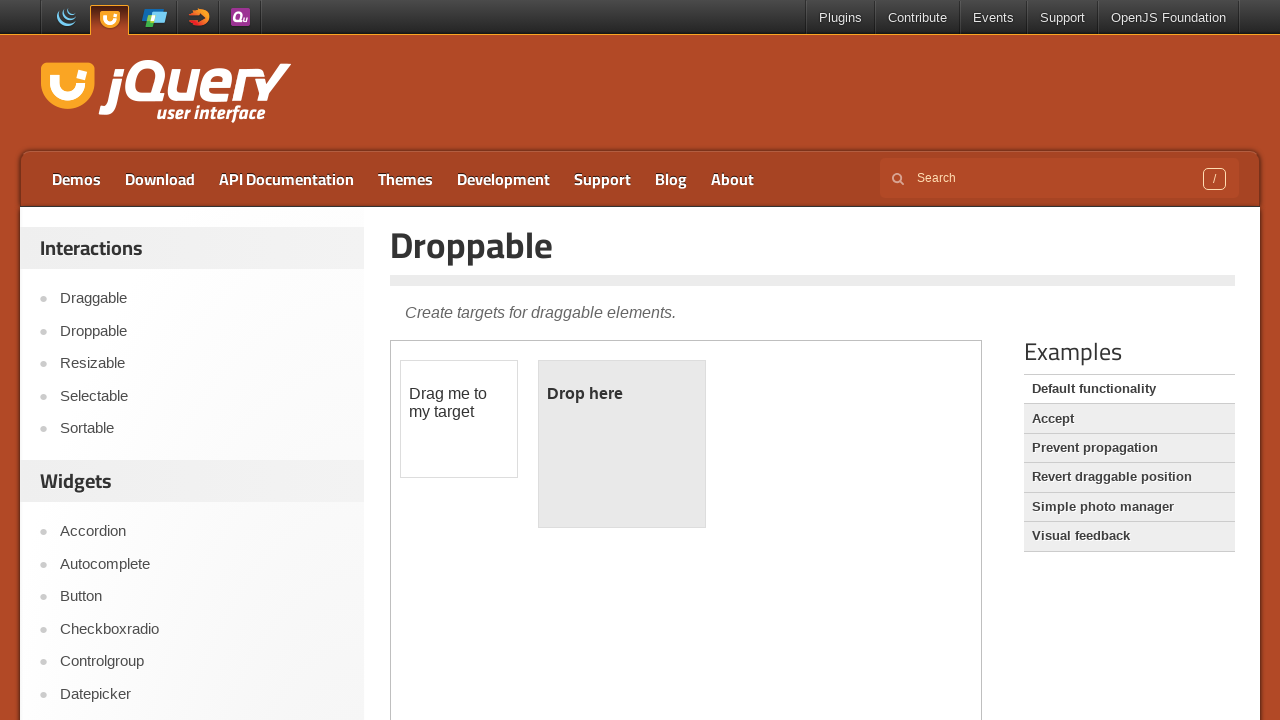

Located the draggable element
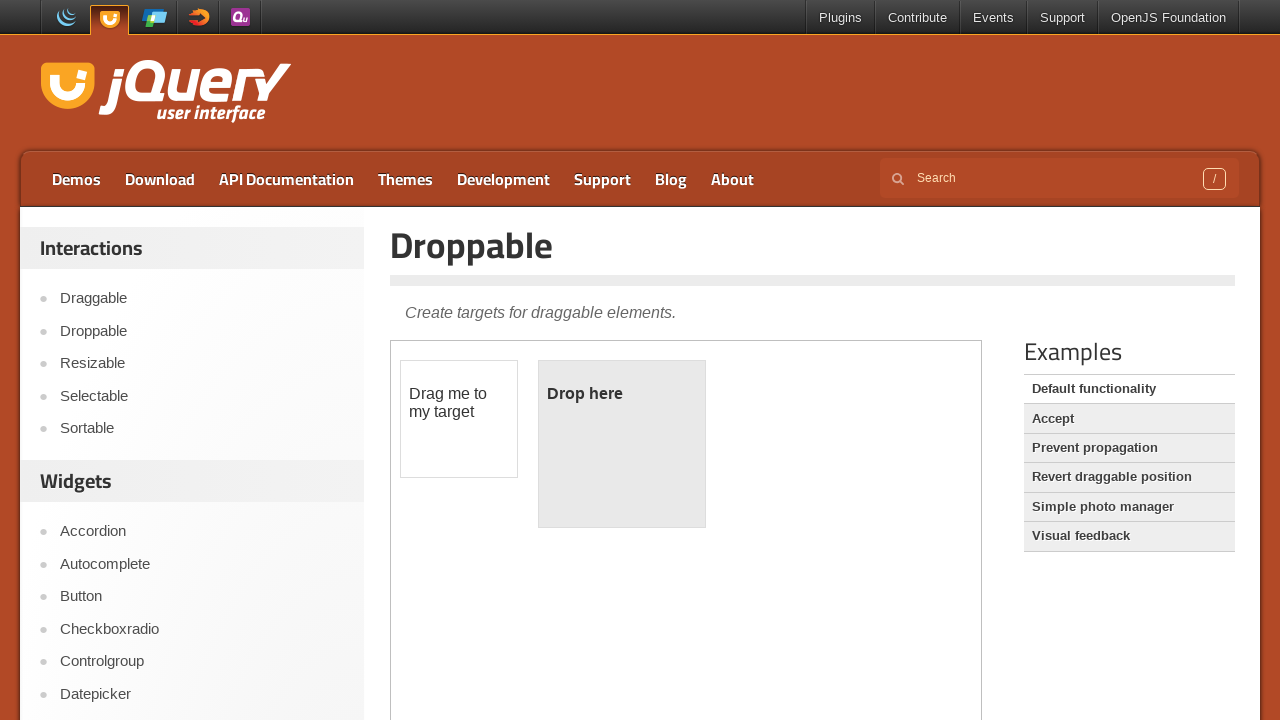

Located the droppable target element
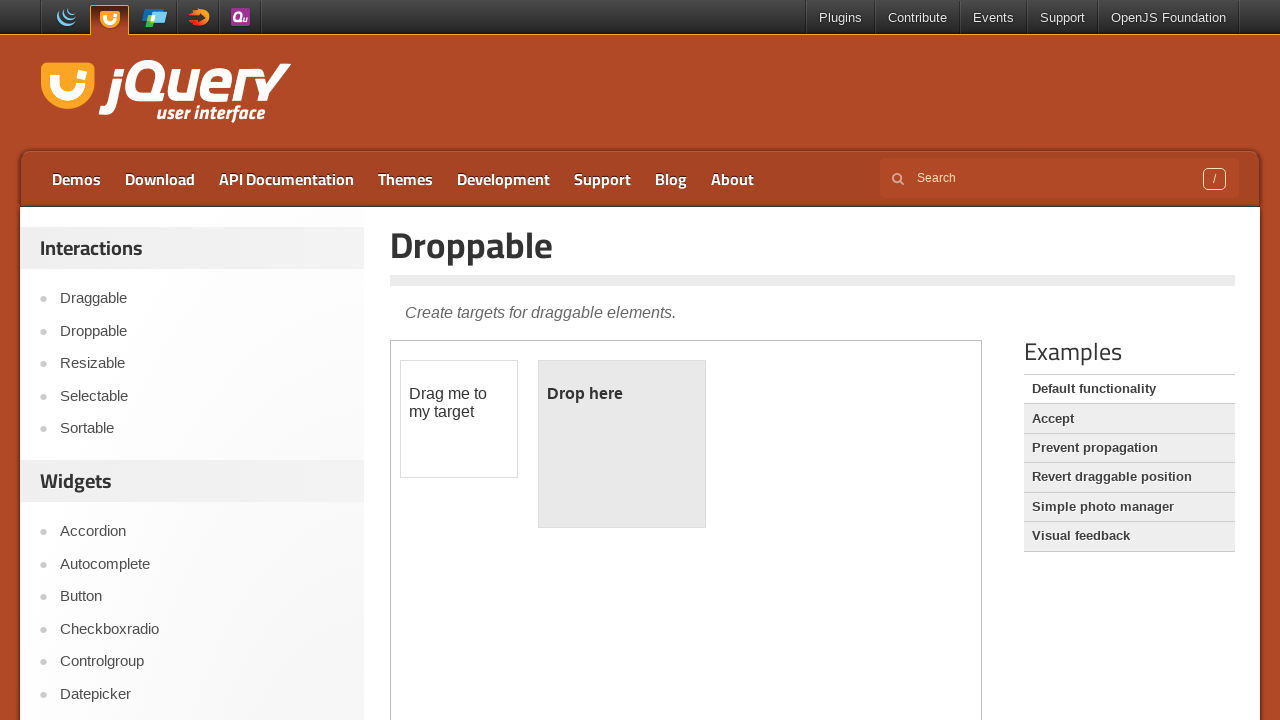

Performed drag and drop of the element onto the droppable target at (622, 444)
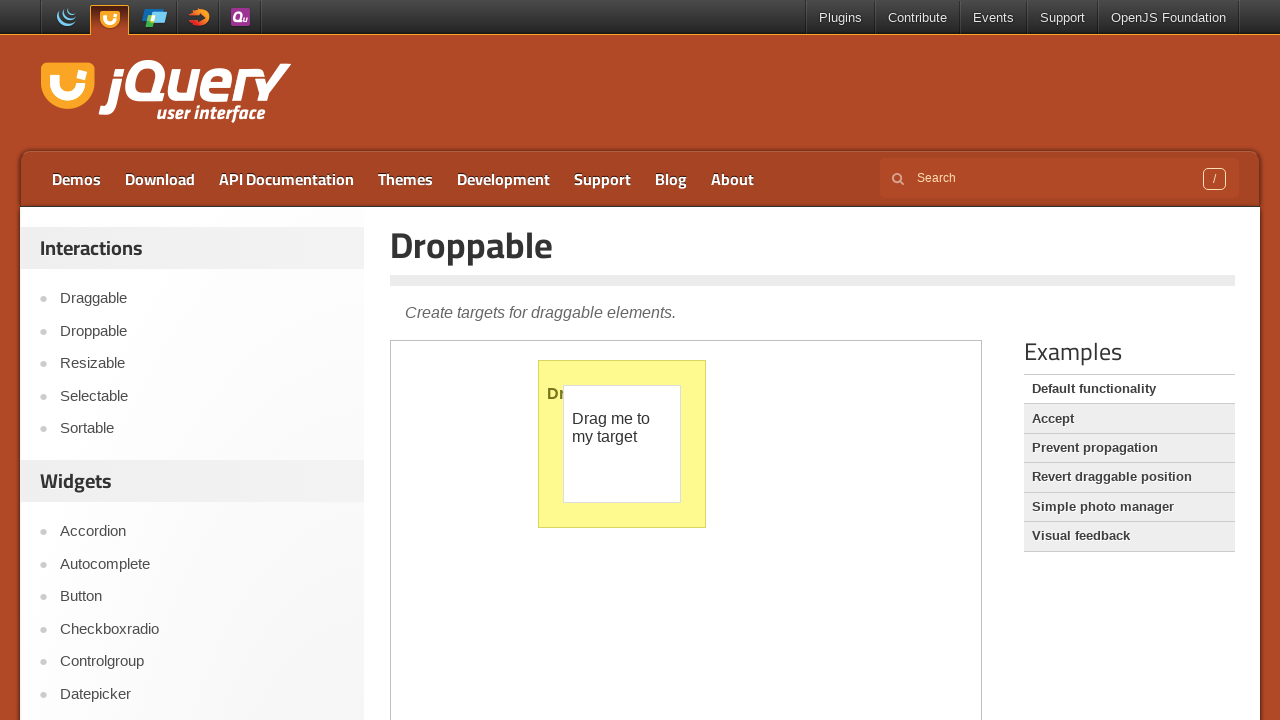

Drag and drop test completed successfully
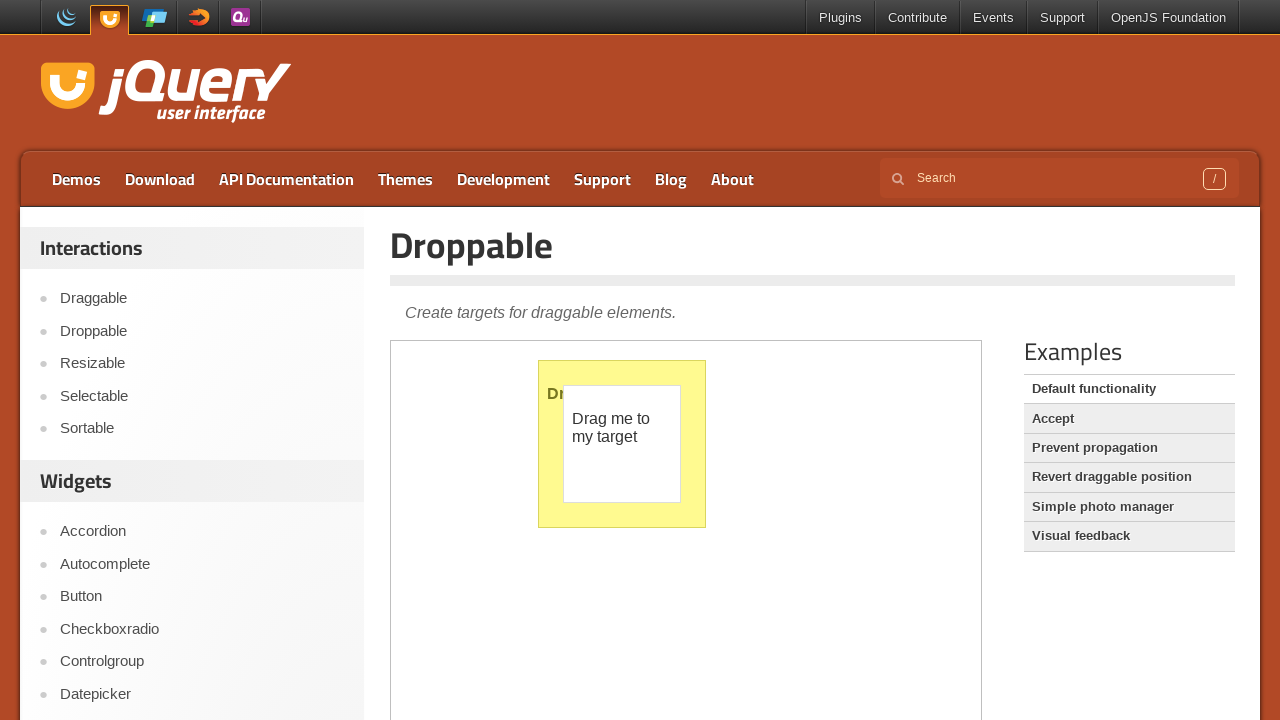

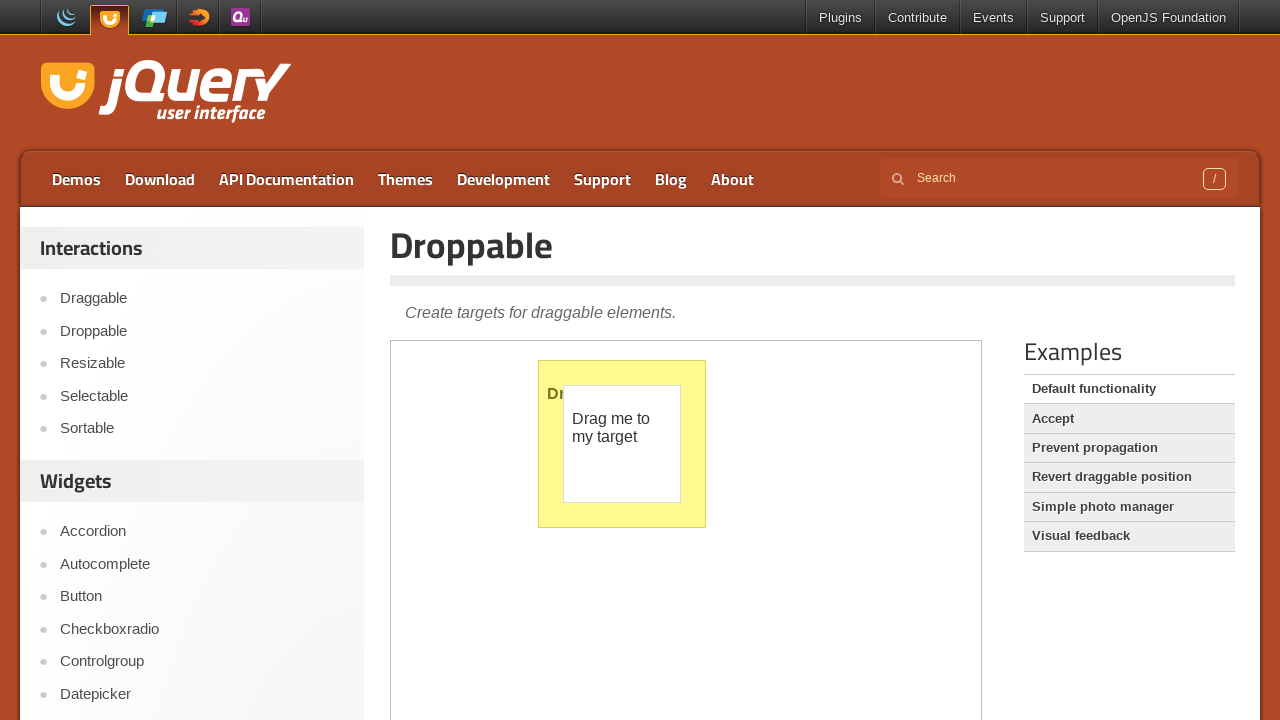